Tests drag and drop functionality by dragging an element from source to target location

Starting URL: https://testautomationpractice.blogspot.com/

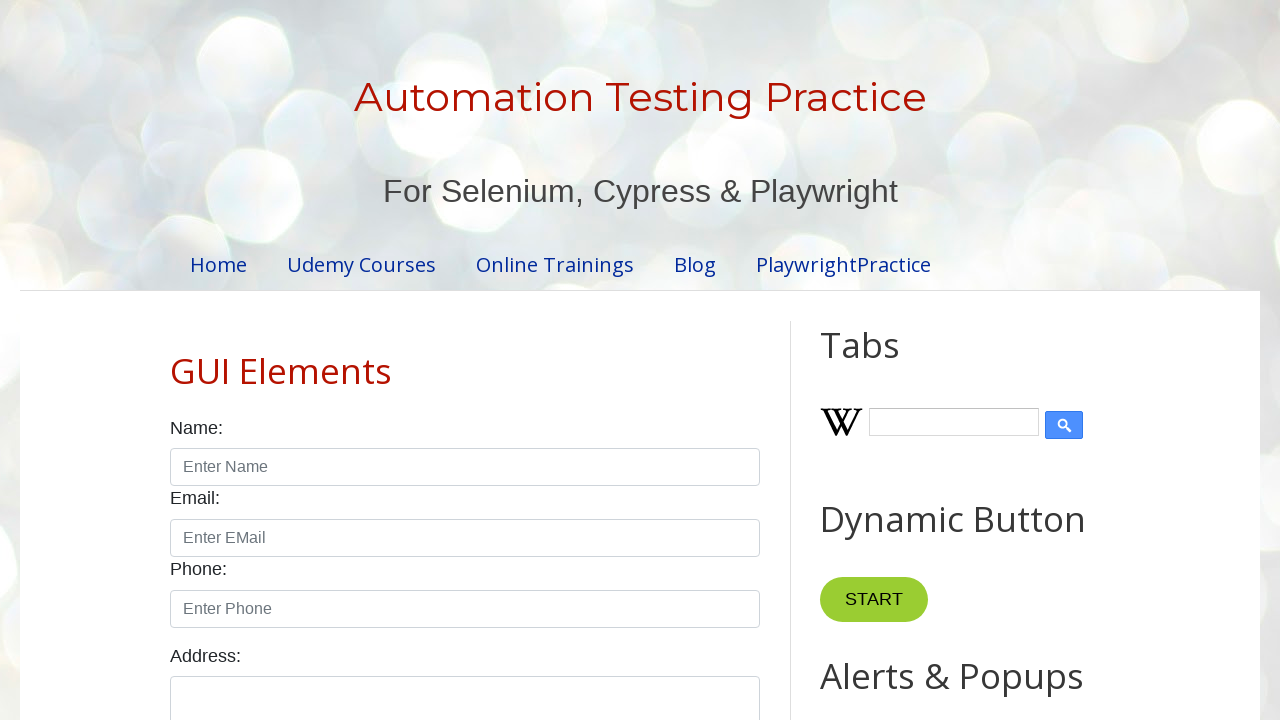

Located the draggable element with text 'Drag me to my target'
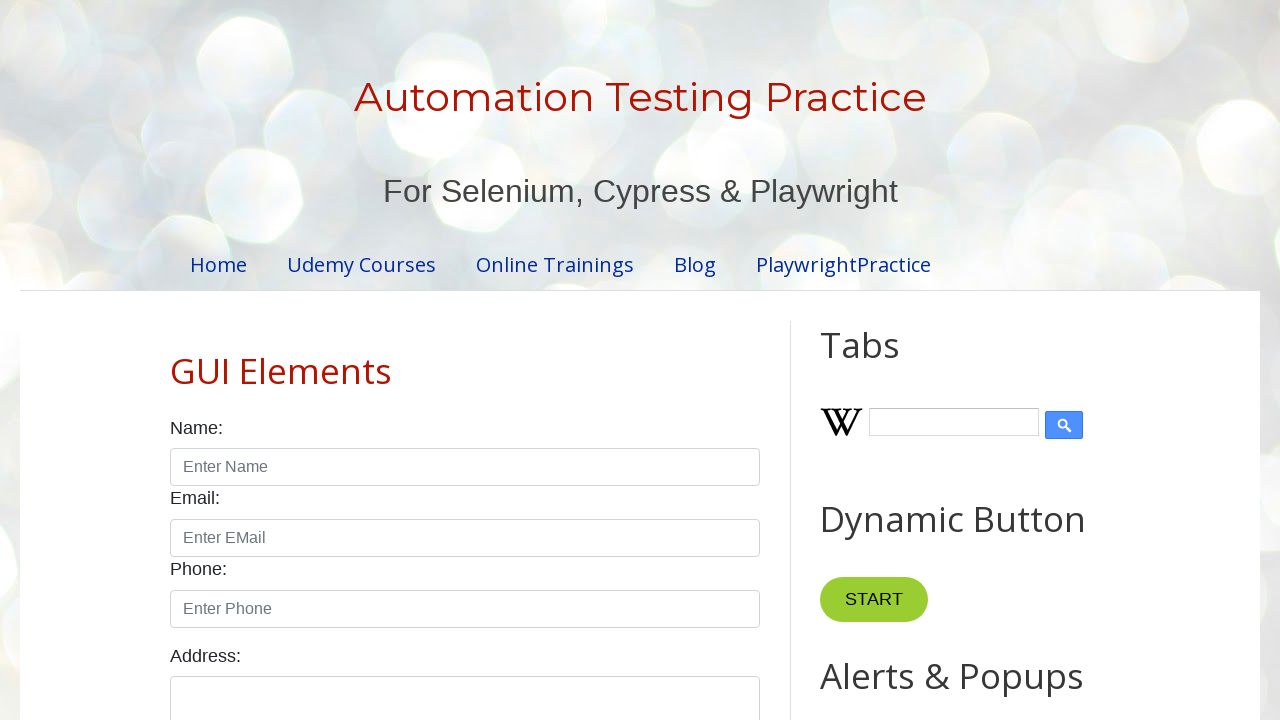

Located the droppable target element with text 'Drop here'
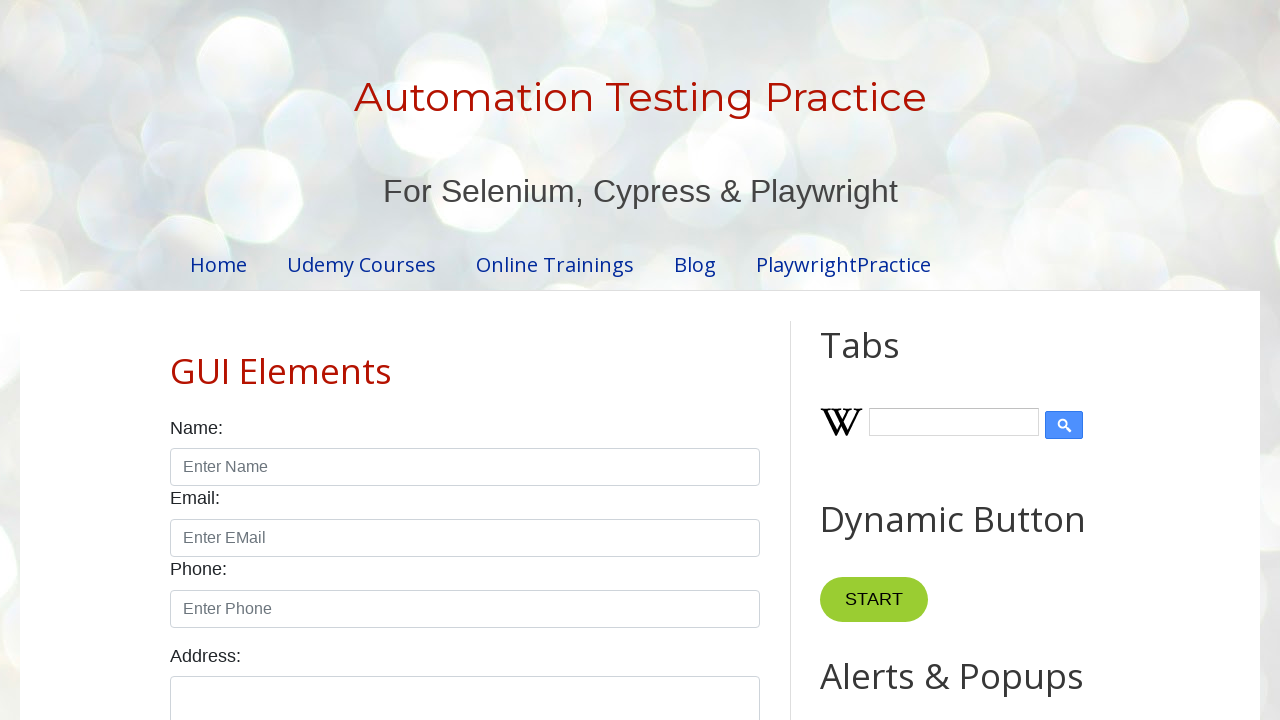

Performed drag and drop action from source to target at (1015, 349)
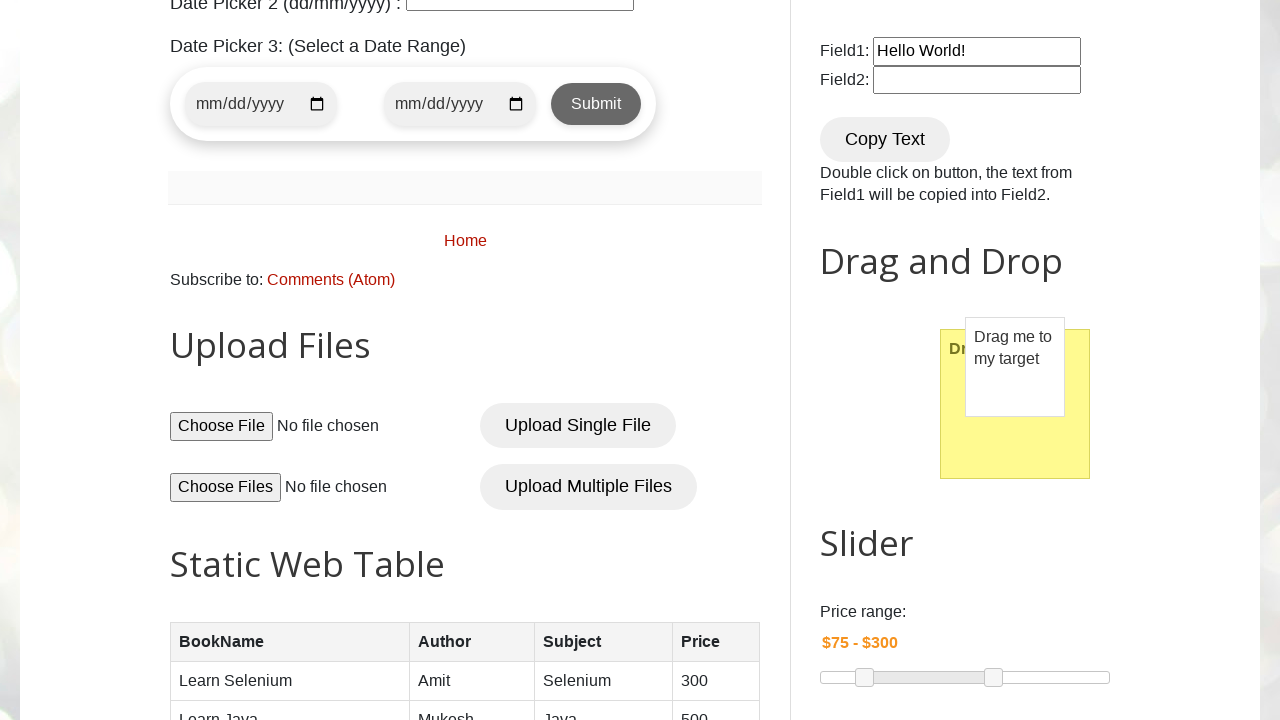

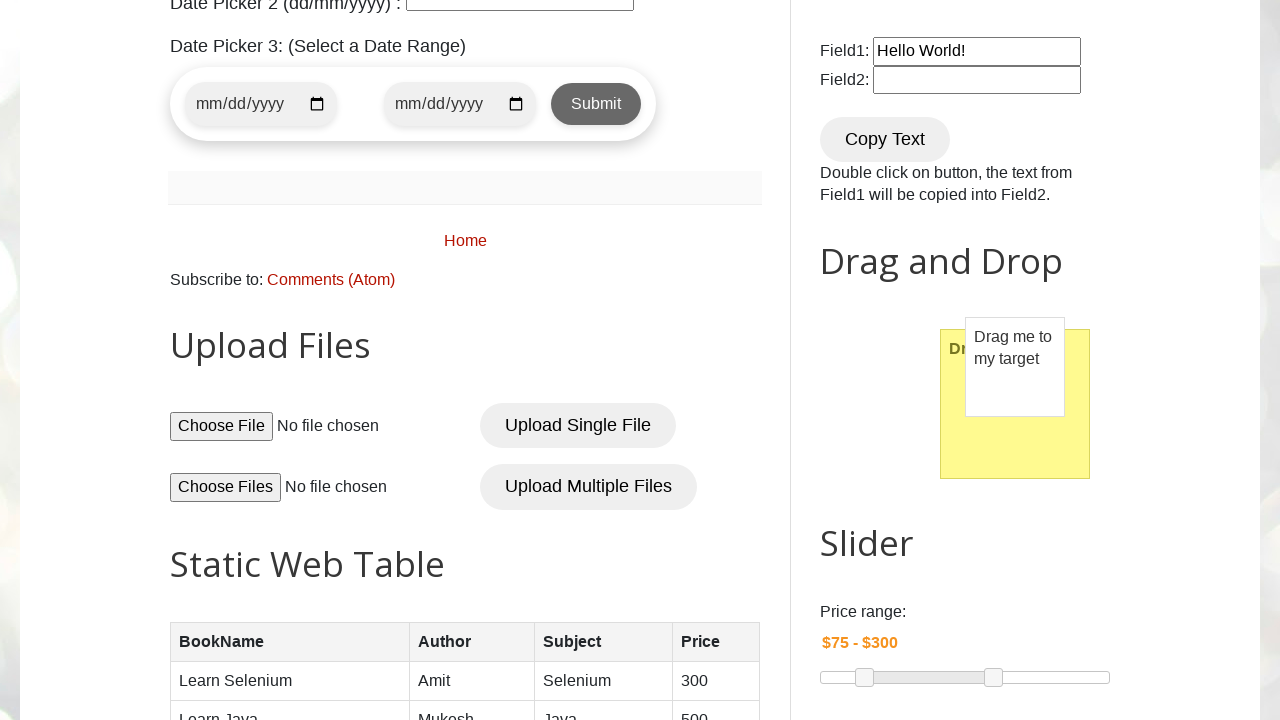